Tests dropdown selection functionality by selecting an option from a select element using visible text

Starting URL: https://www.selenium.dev/selenium/web/web-form.html

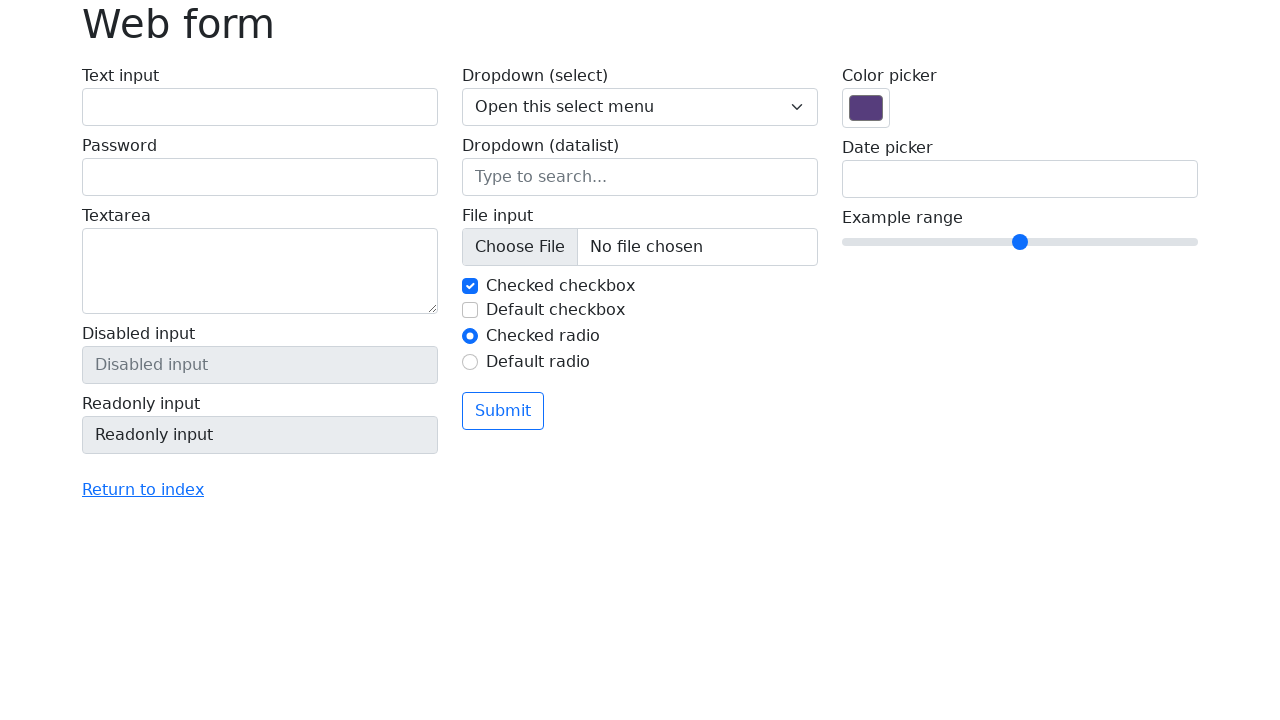

Navigated to web form test page
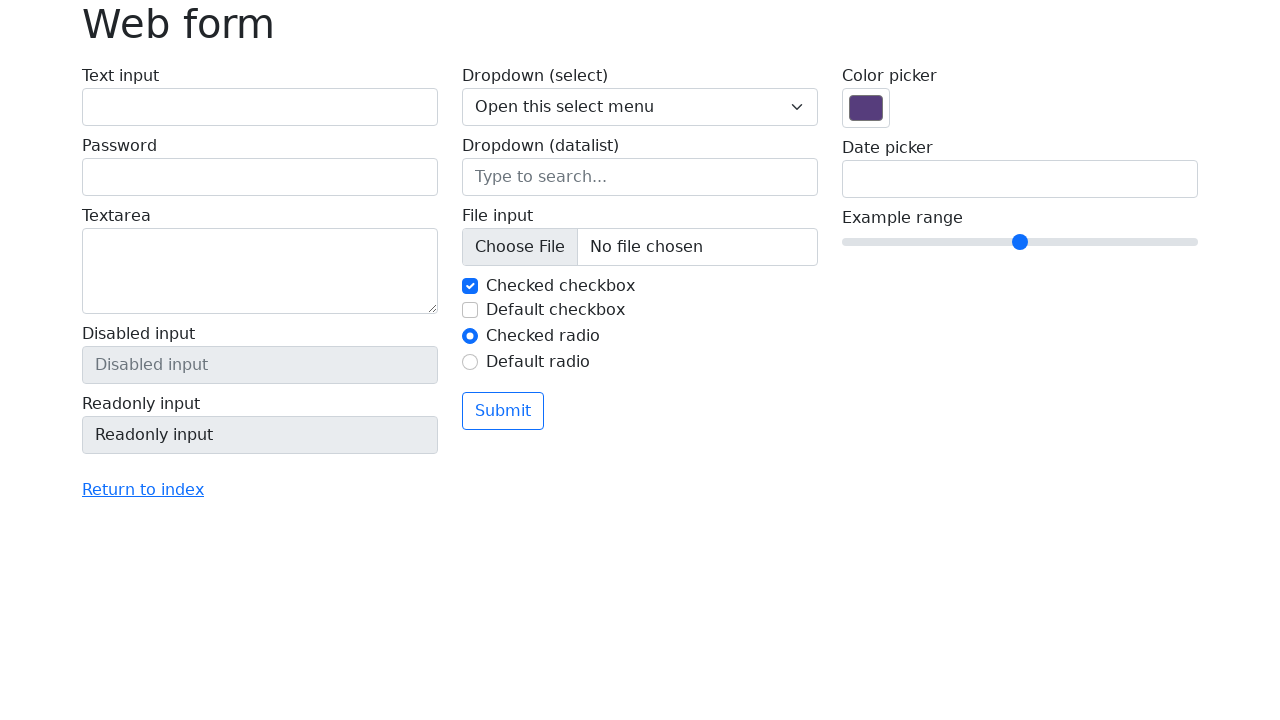

Selected 'One' from dropdown using visible text on select[name='my-select']
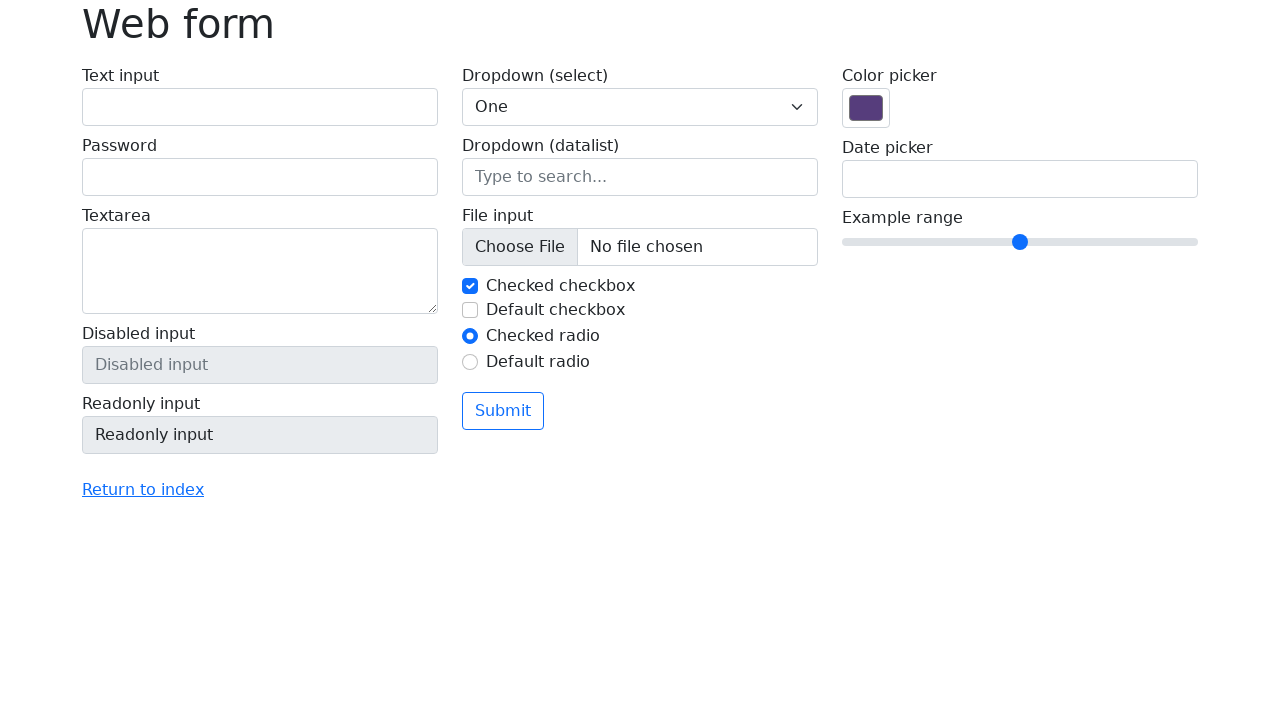

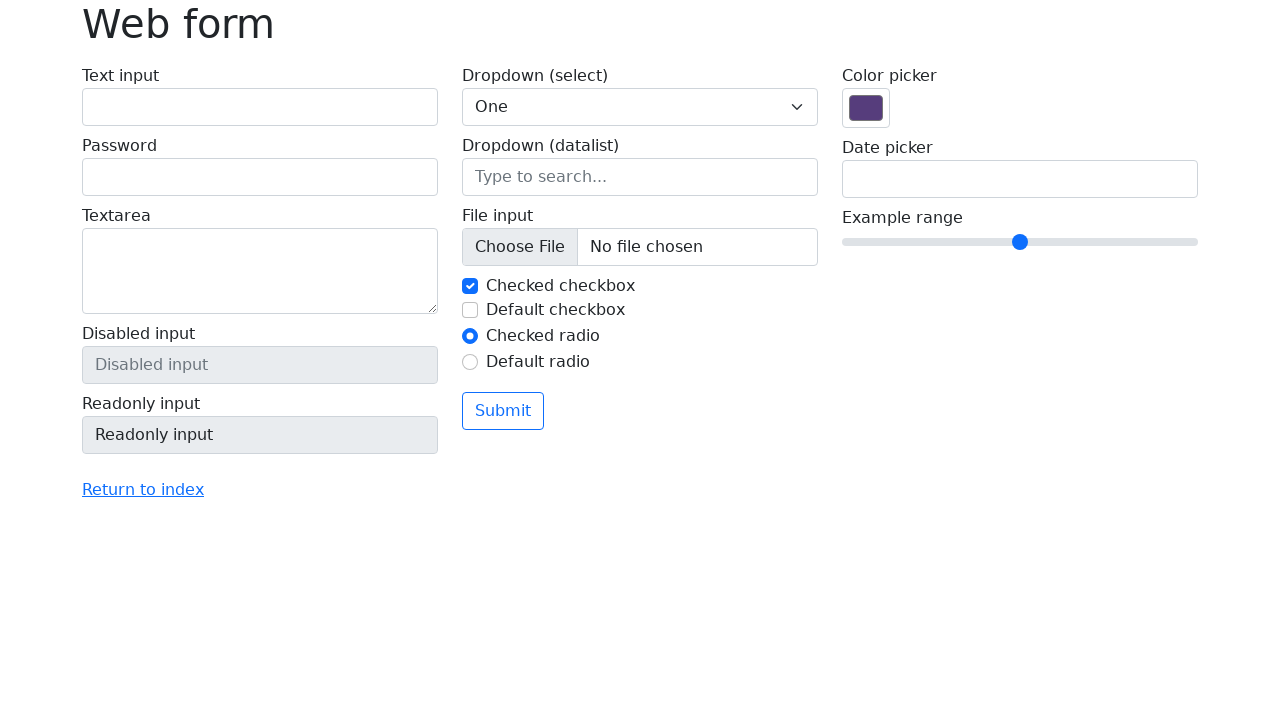